Navigates to CRM Pro website and clicks on the Pricing link using fluent wait

Starting URL: https://classic.crmpro.com/

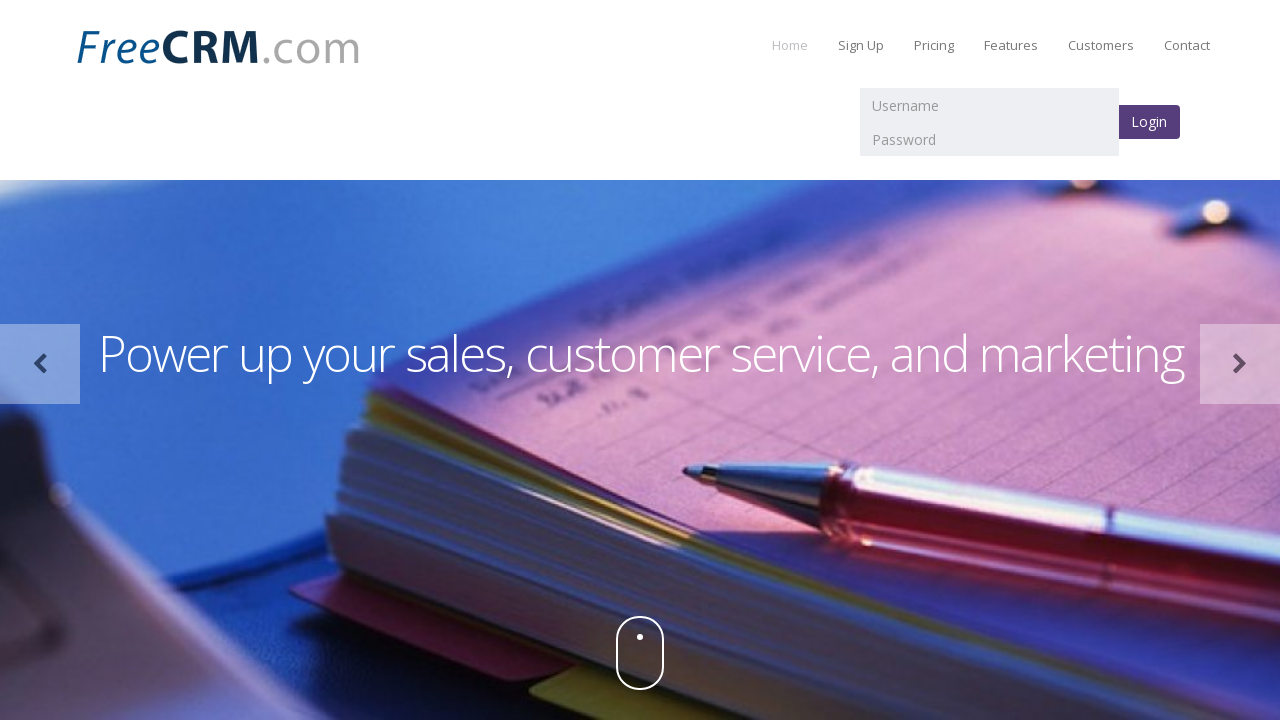

Navigated to CRM Pro website at https://classic.crmpro.com/
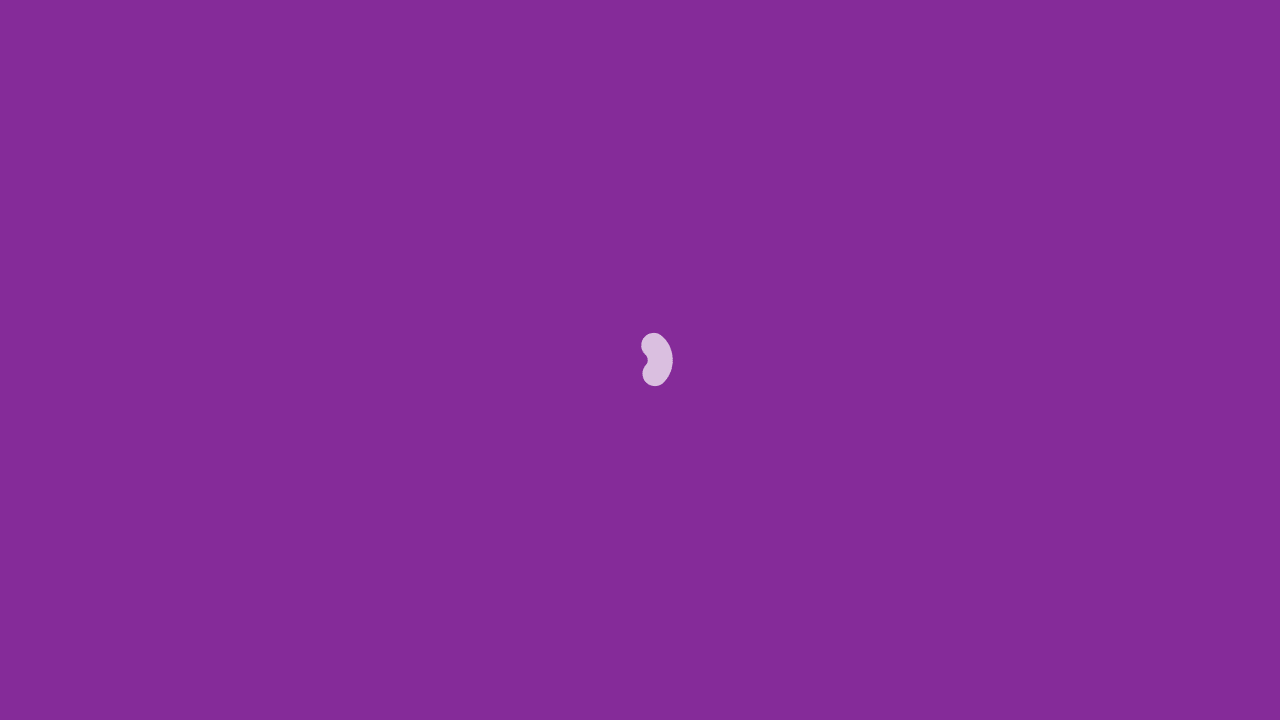

Clicked on the Pricing link at (934, 45) on a:text('Pricing')
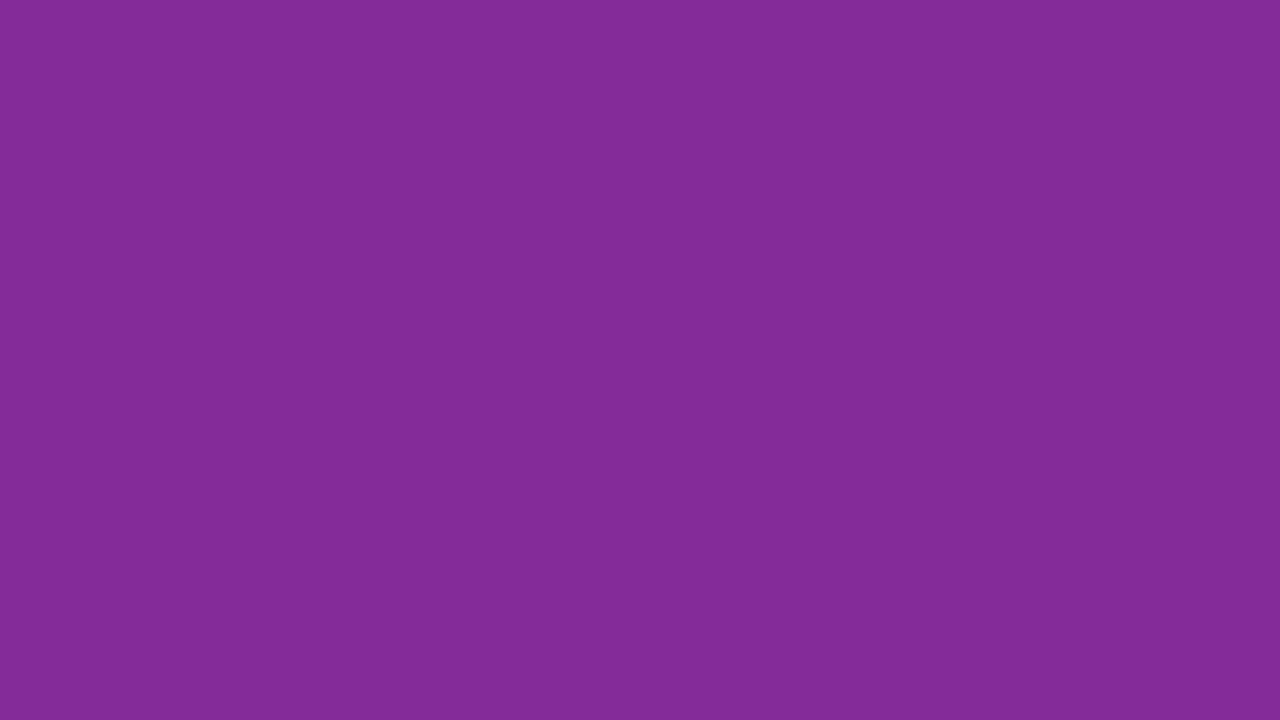

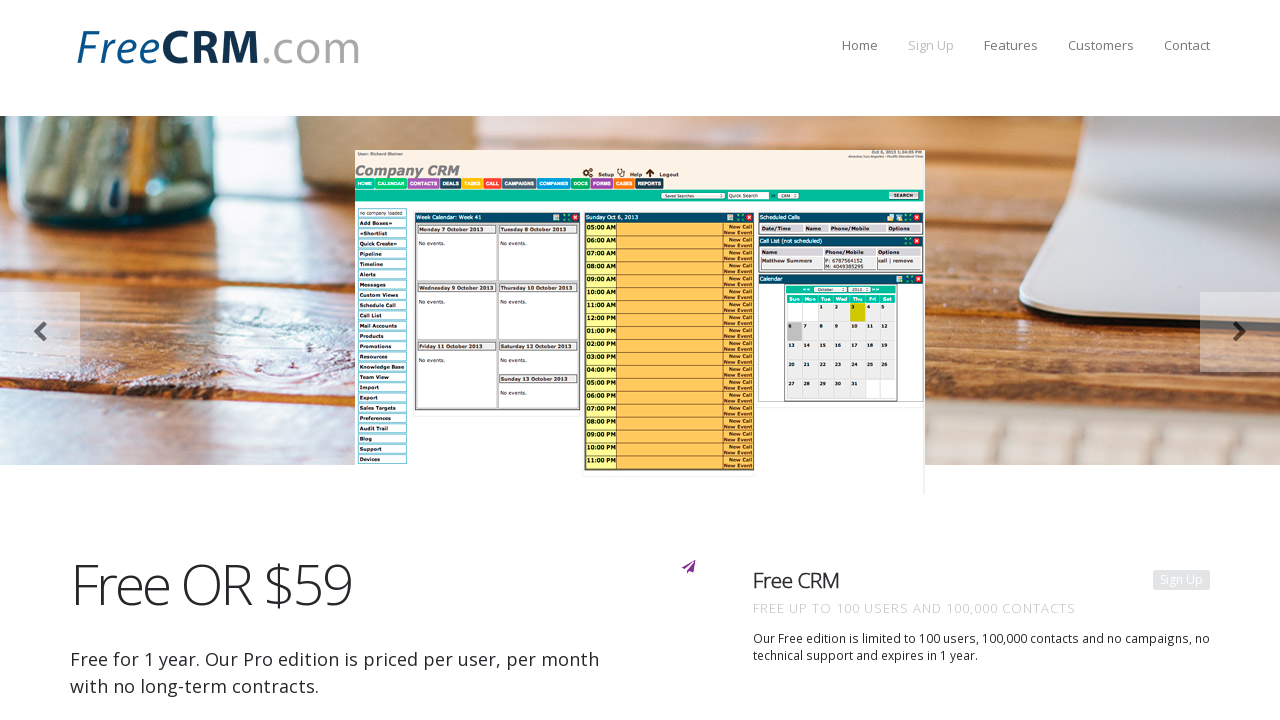